Tests that new todo items are appended to the bottom of the list and the counter displays correctly.

Starting URL: https://demo.playwright.dev/todomvc

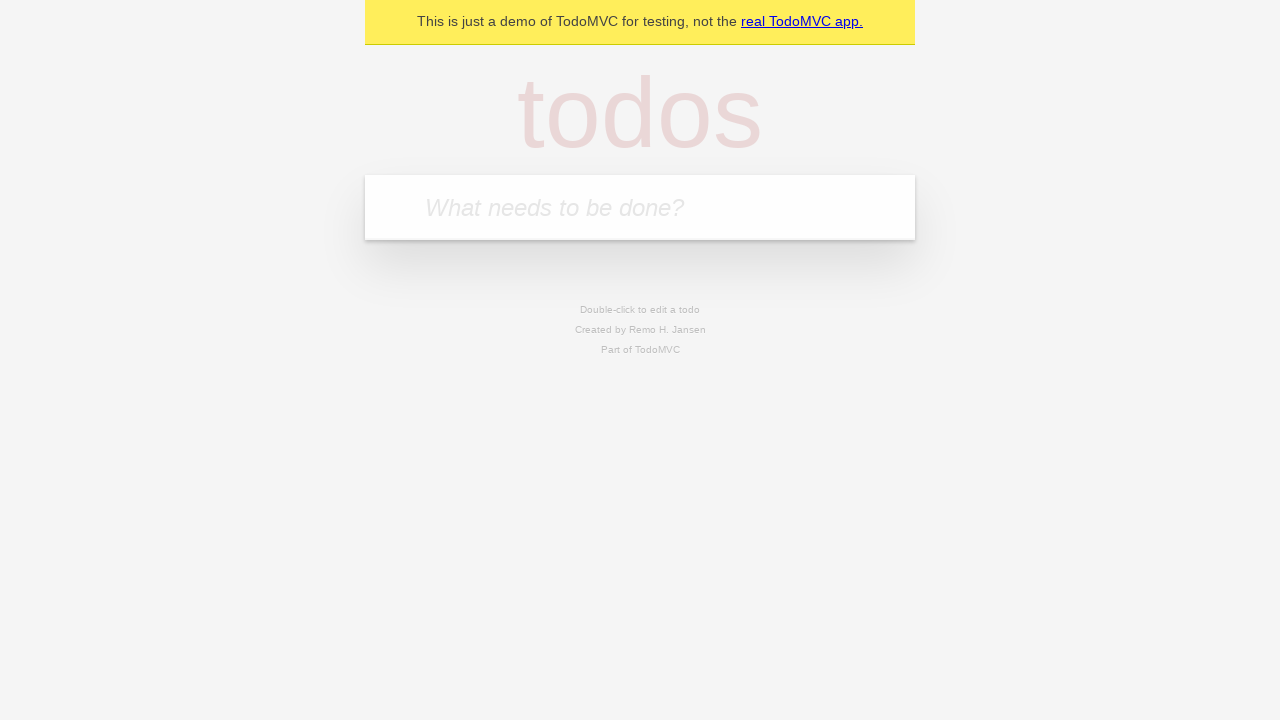

Filled todo input with 'buy some cheese' on internal:attr=[placeholder="What needs to be done?"i]
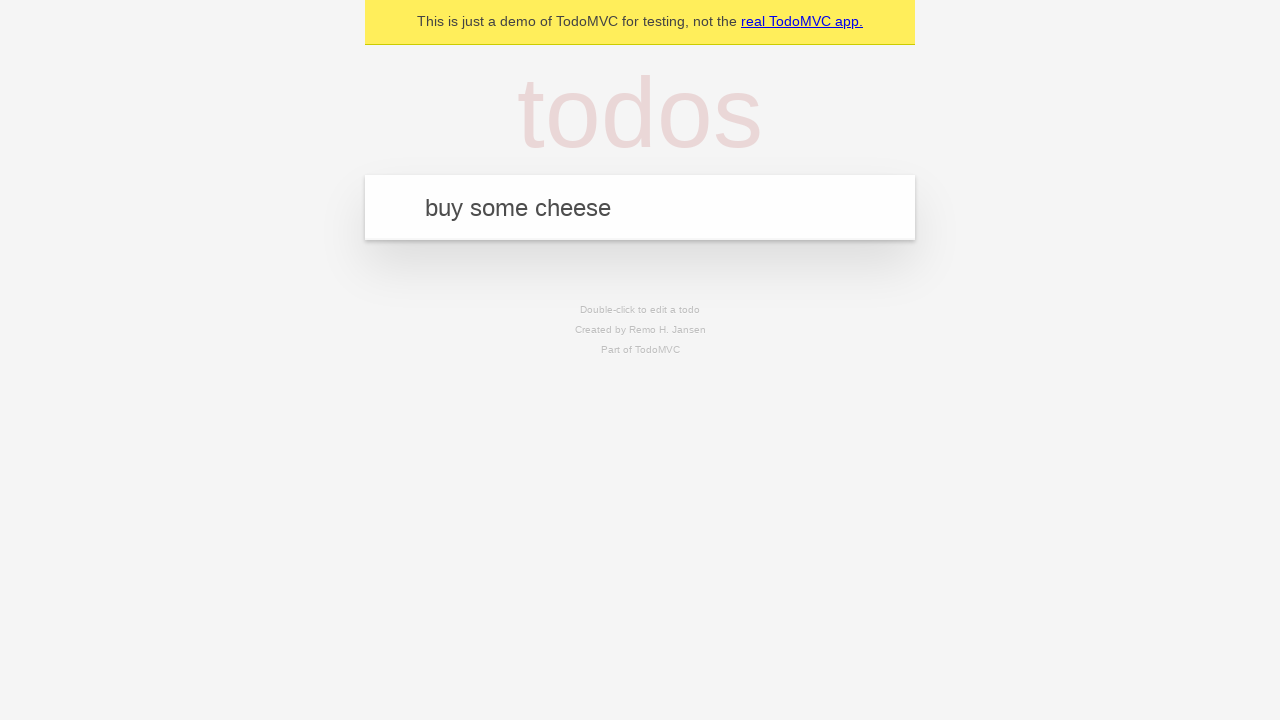

Pressed Enter to add first todo item on internal:attr=[placeholder="What needs to be done?"i]
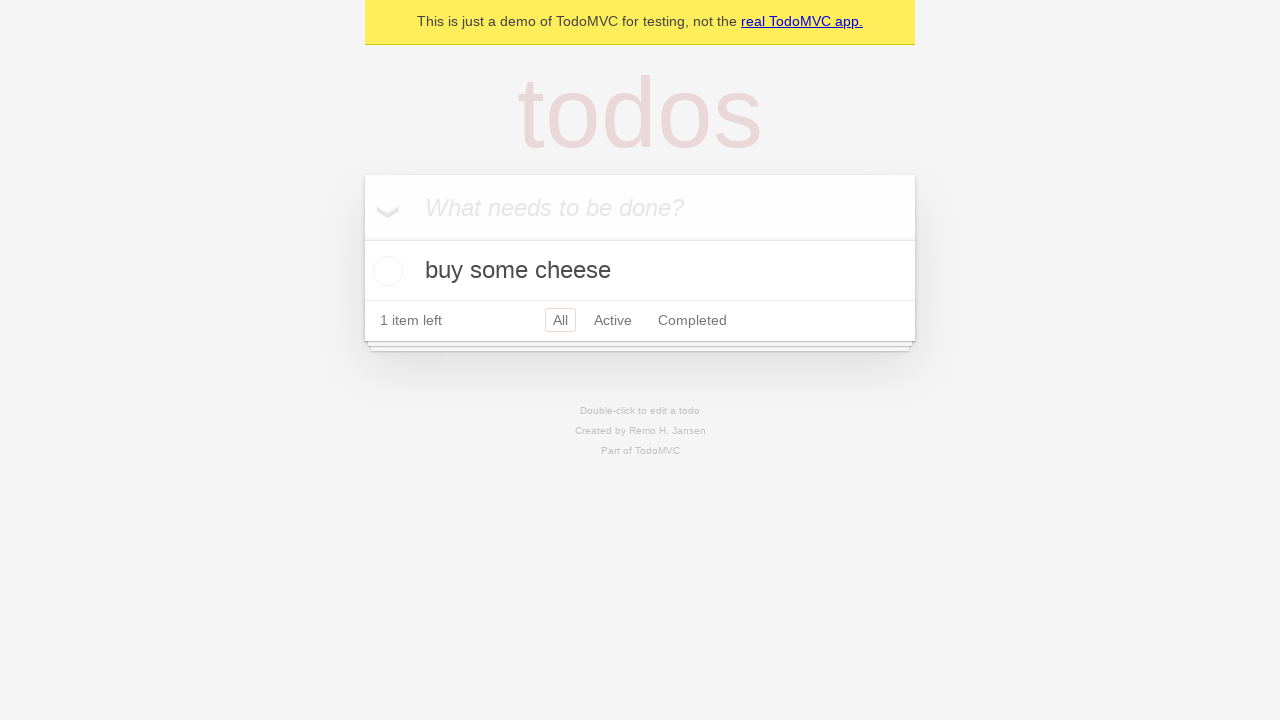

Filled todo input with 'feed the cat' on internal:attr=[placeholder="What needs to be done?"i]
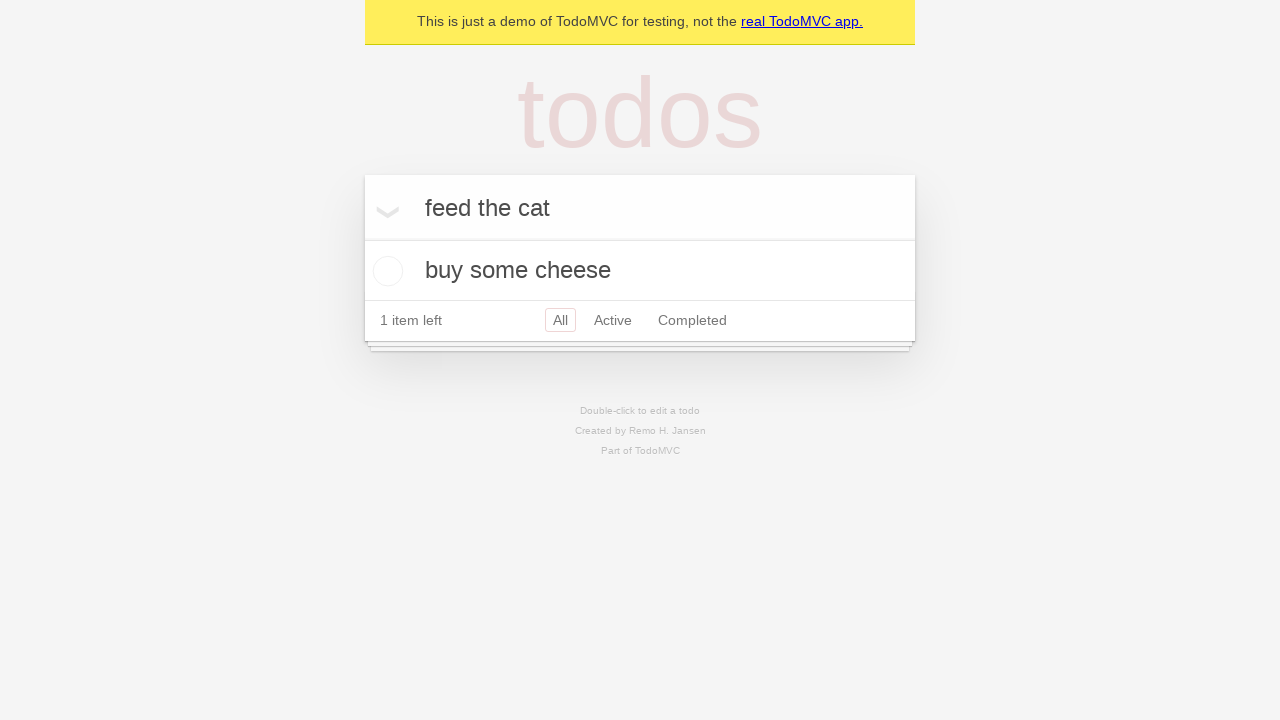

Pressed Enter to add second todo item on internal:attr=[placeholder="What needs to be done?"i]
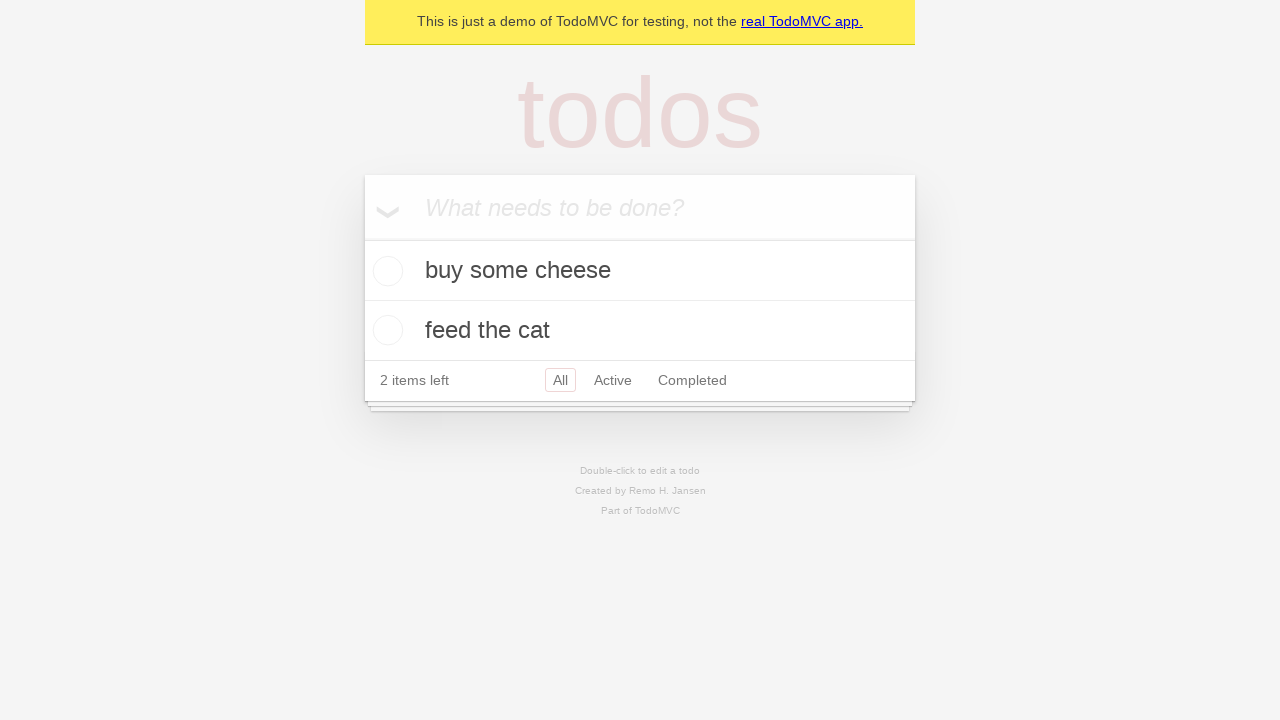

Filled todo input with 'book a doctors appointment' on internal:attr=[placeholder="What needs to be done?"i]
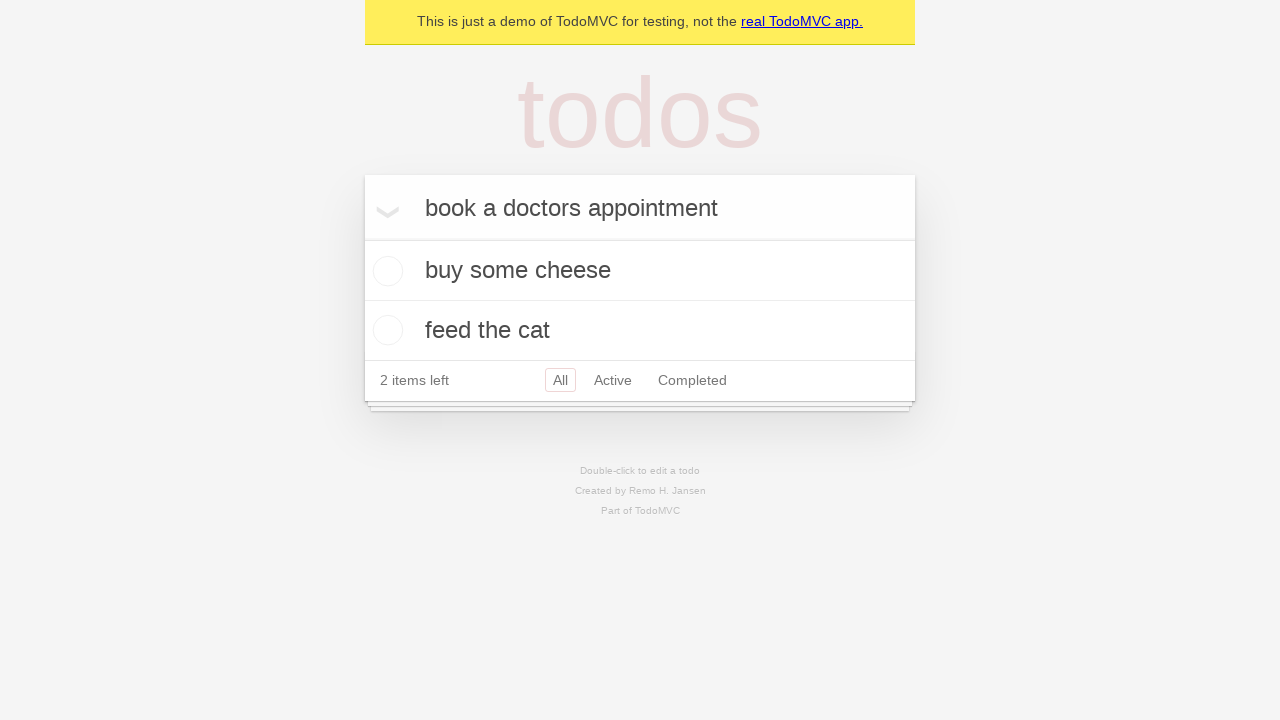

Pressed Enter to add third todo item on internal:attr=[placeholder="What needs to be done?"i]
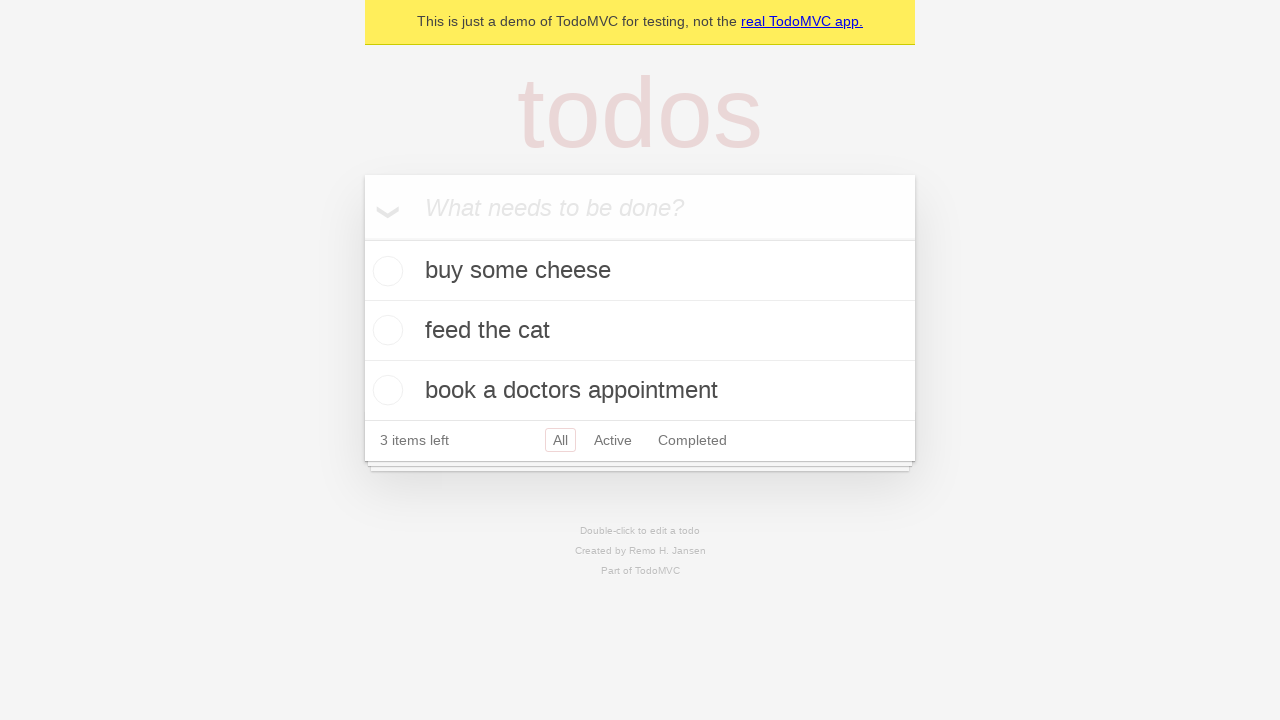

Todo counter appeared, confirming all items were added
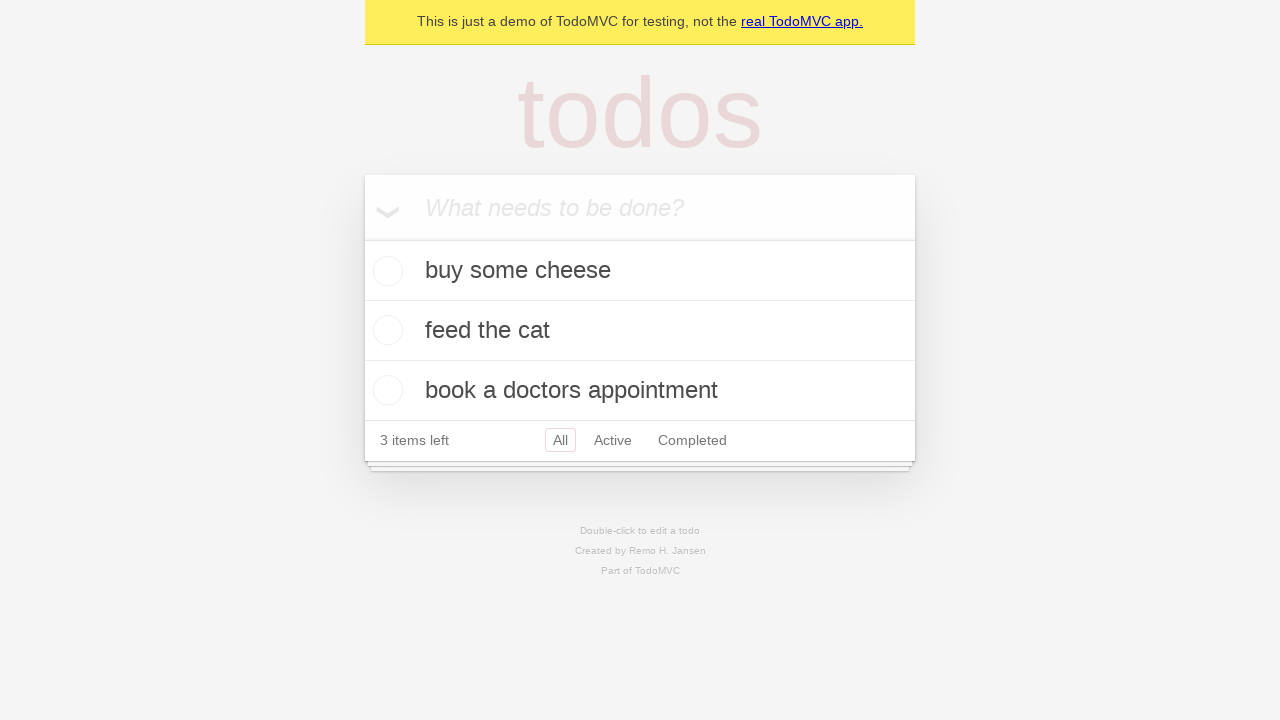

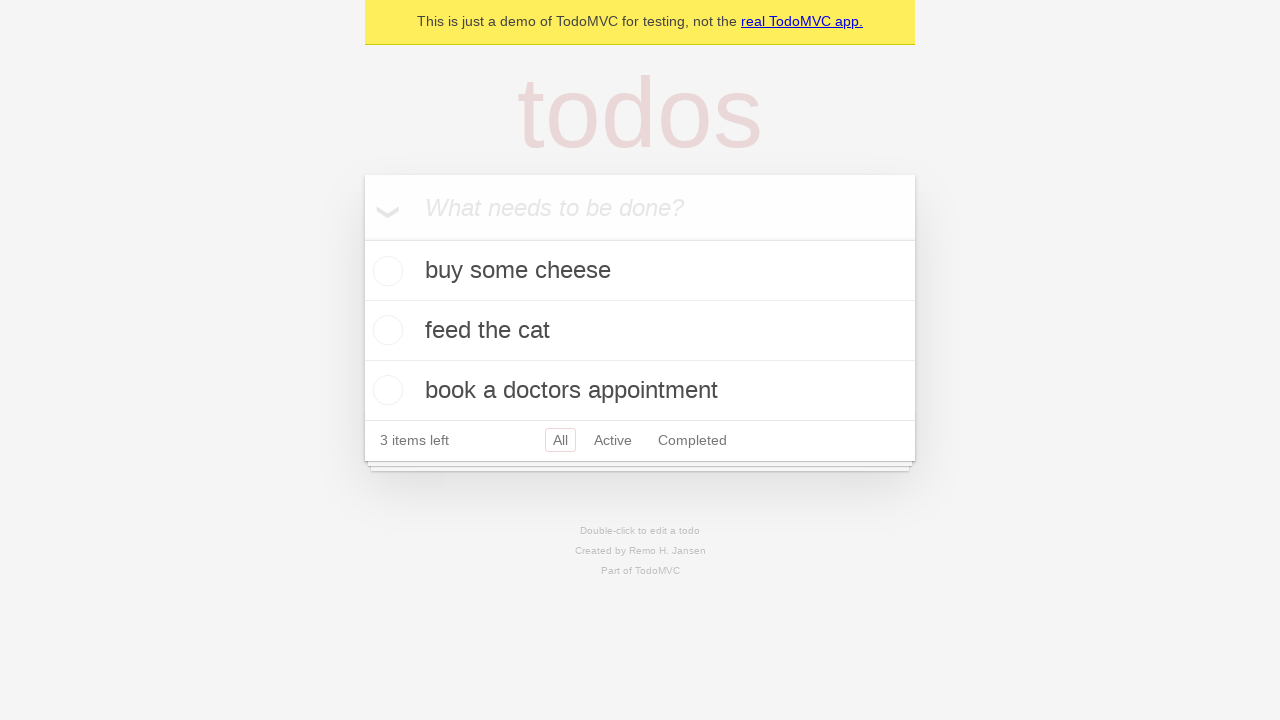